Tests a slow calculator web application by setting a delay value, performing an addition calculation (7+8), and verifying the result displays 15

Starting URL: https://bonigarcia.dev/selenium-webdriver-java/slow-calculator.html

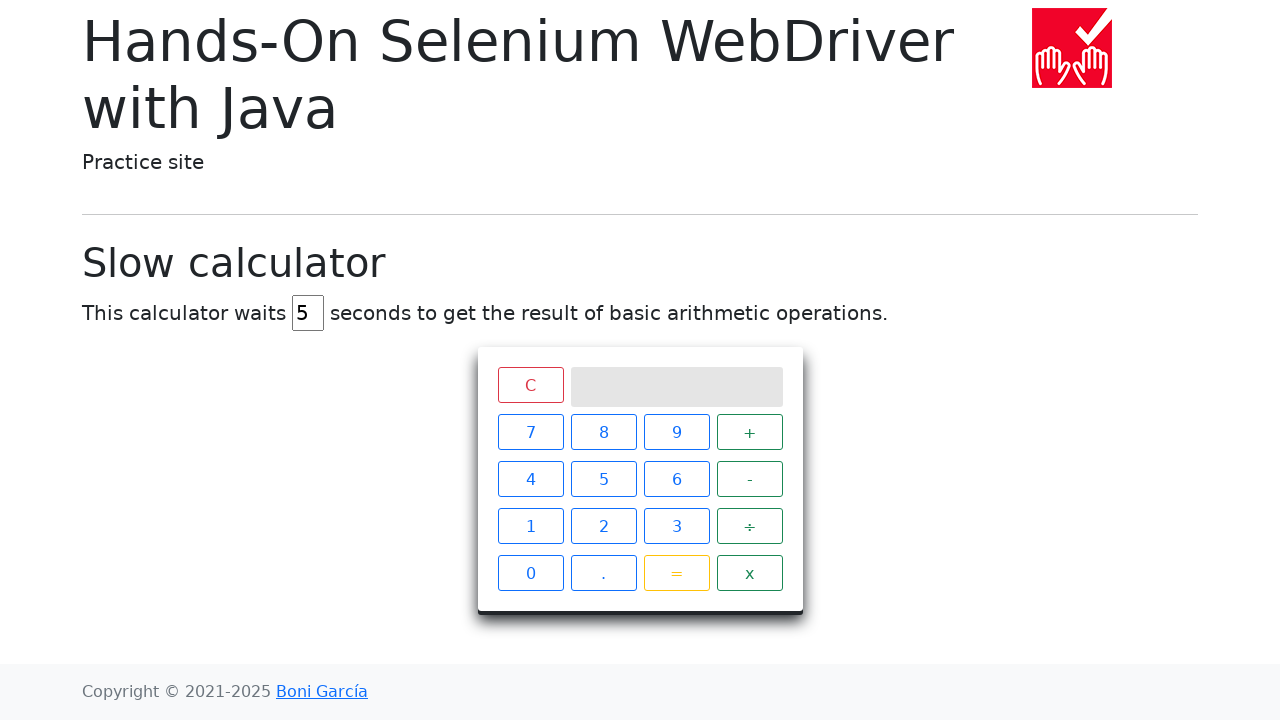

Navigated to slow calculator web application
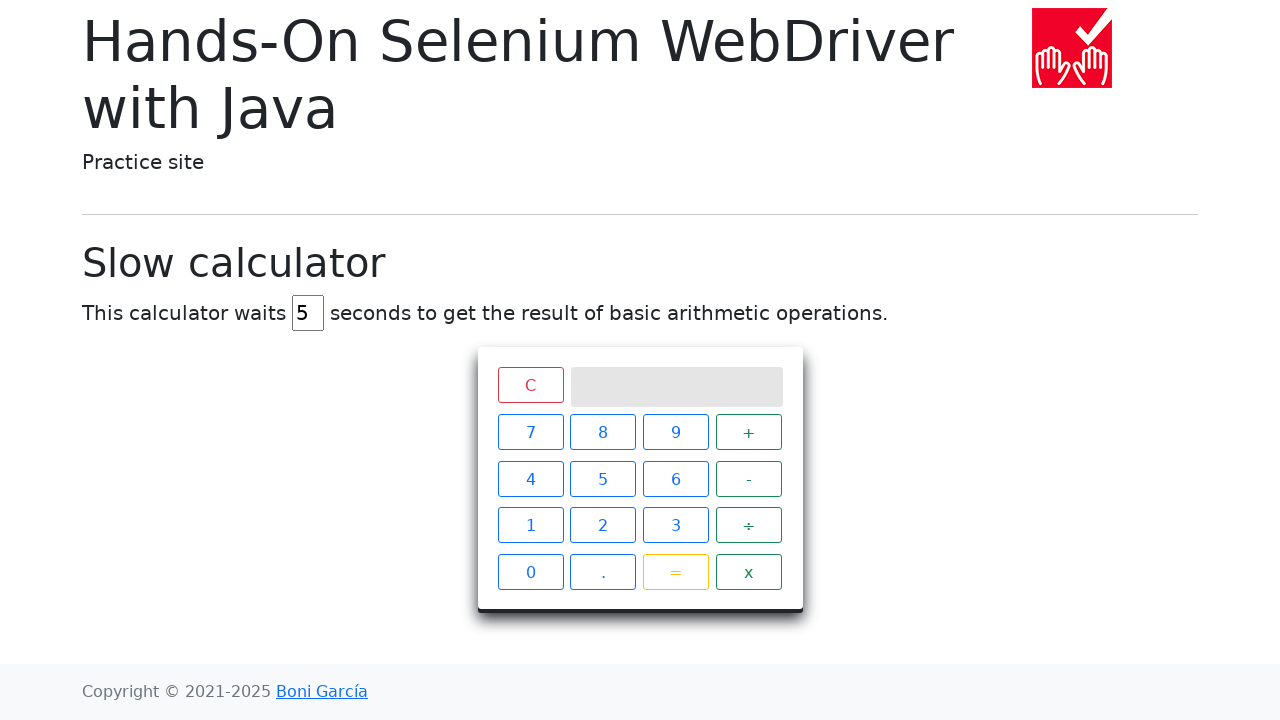

Cleared the delay input field on #delay
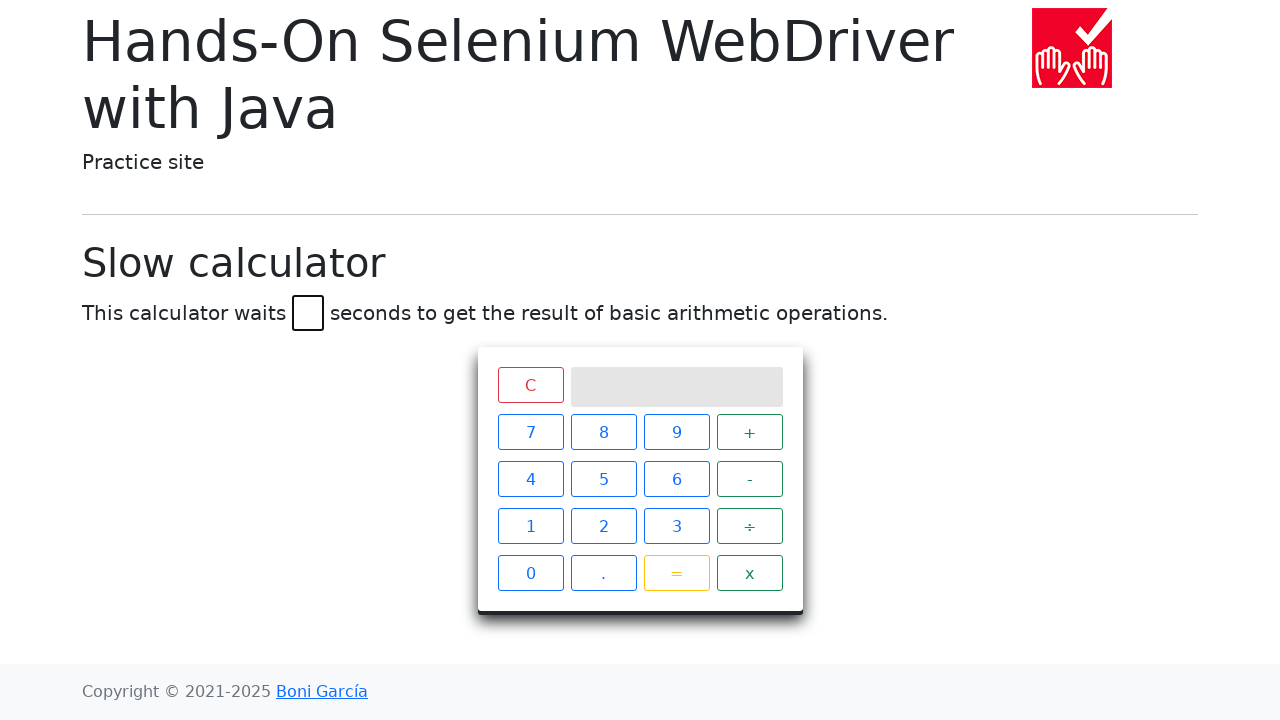

Set delay value to 45 seconds on #delay
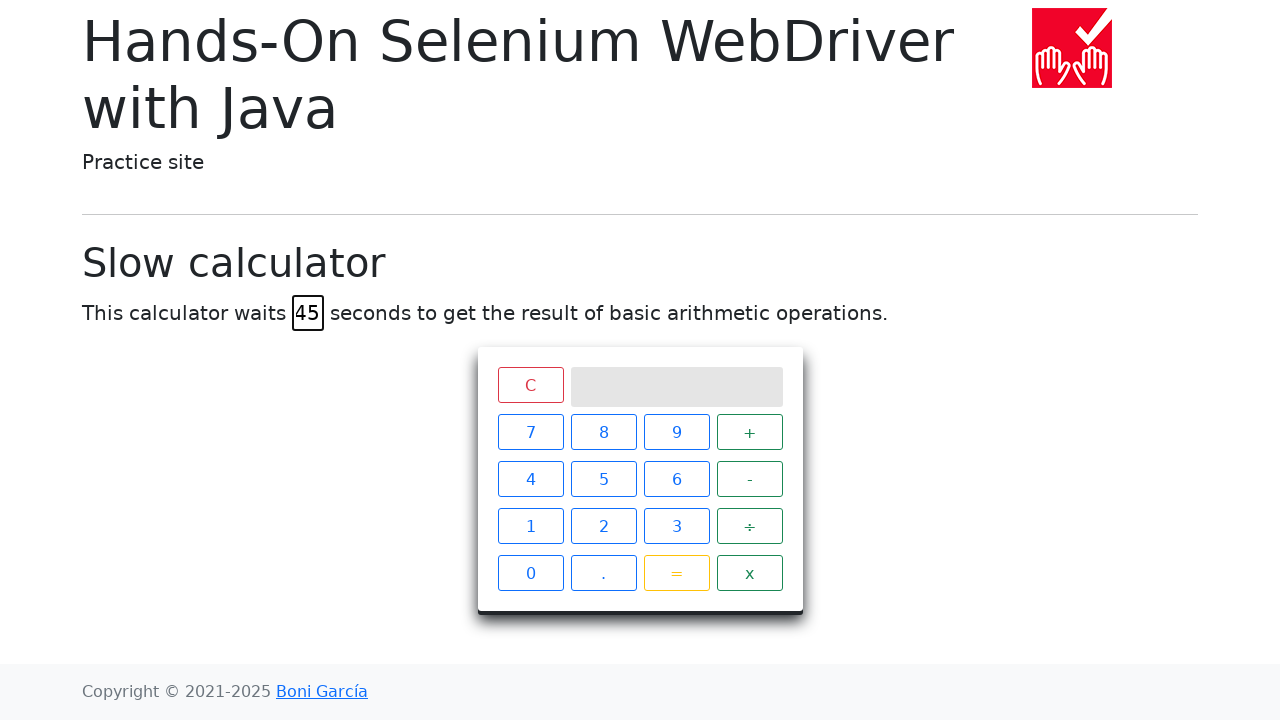

Clicked calculator button '7' at (530, 432) on xpath=//span[text()='7']
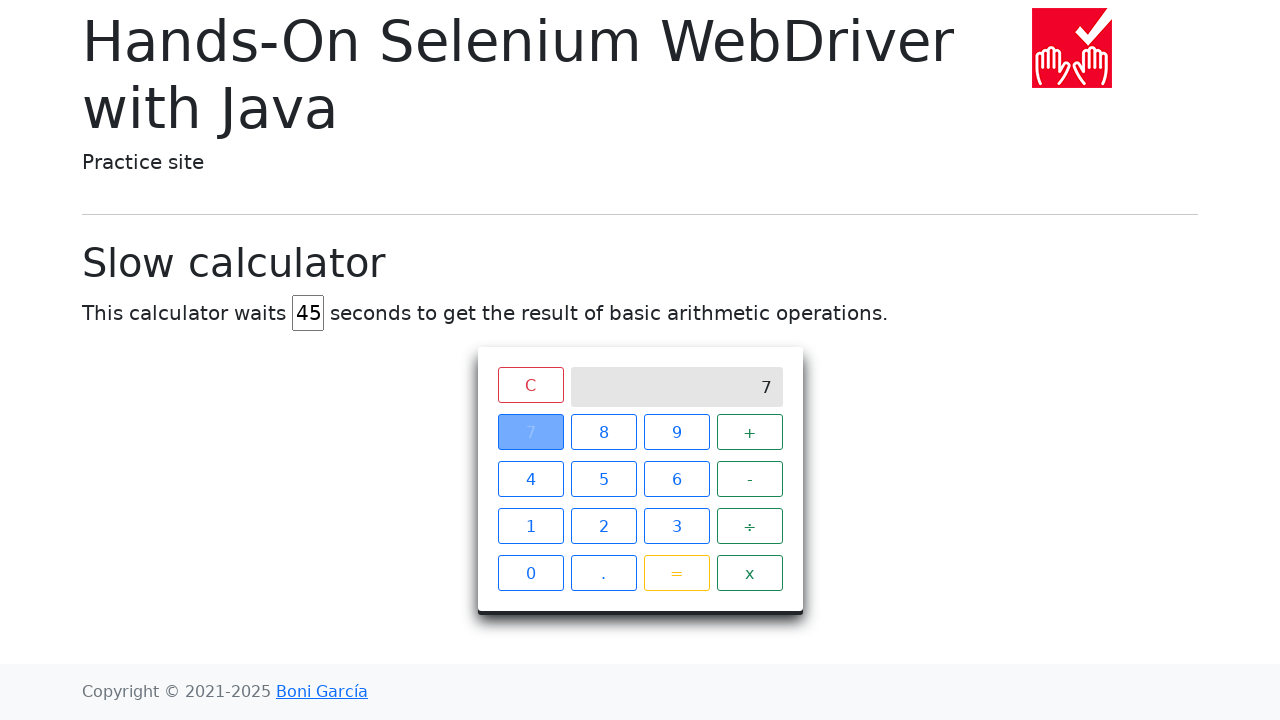

Clicked calculator button '+' at (750, 432) on xpath=//span[text()='+']
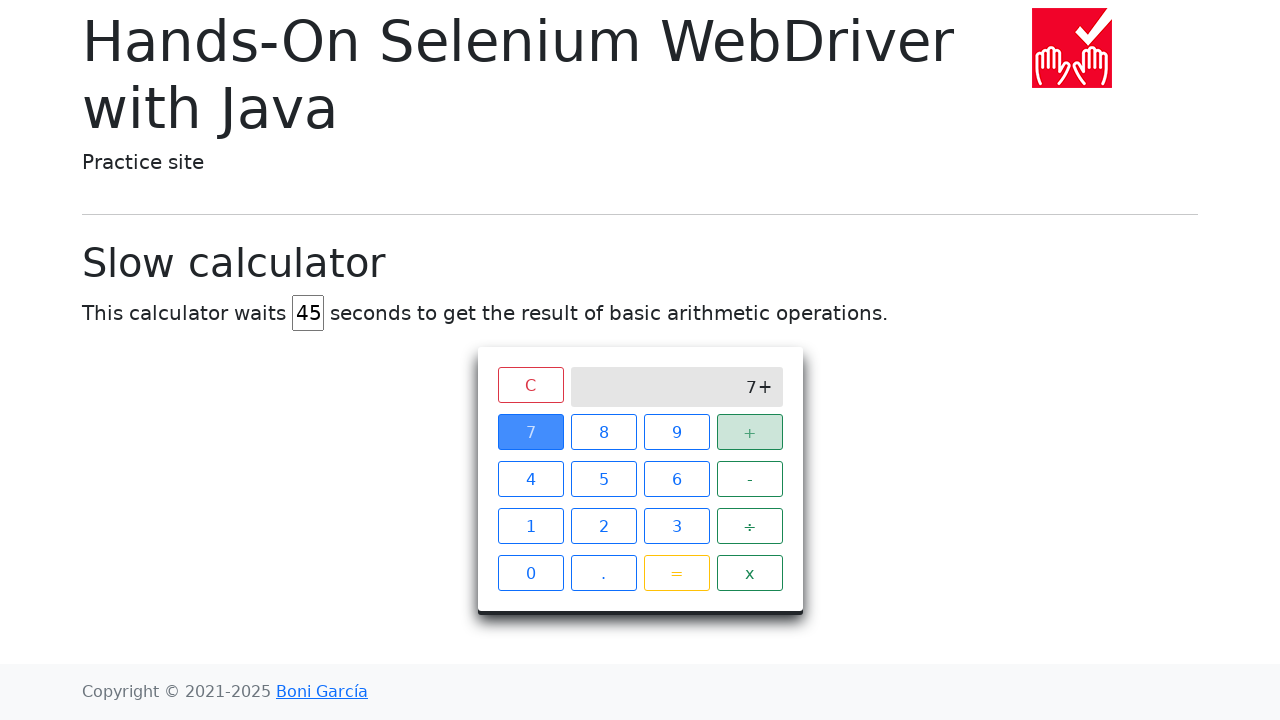

Clicked calculator button '8' at (604, 432) on xpath=//span[text()='8']
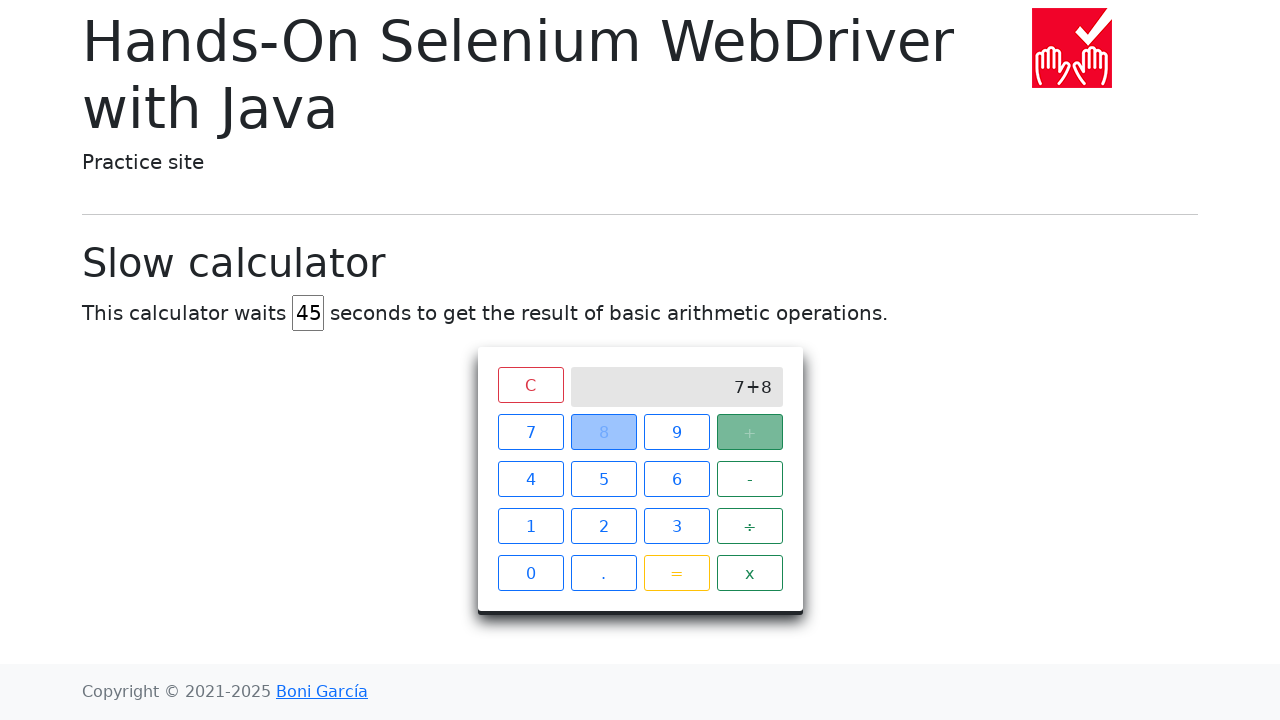

Clicked calculator button '=' to perform calculation at (676, 573) on xpath=//span[text()='=']
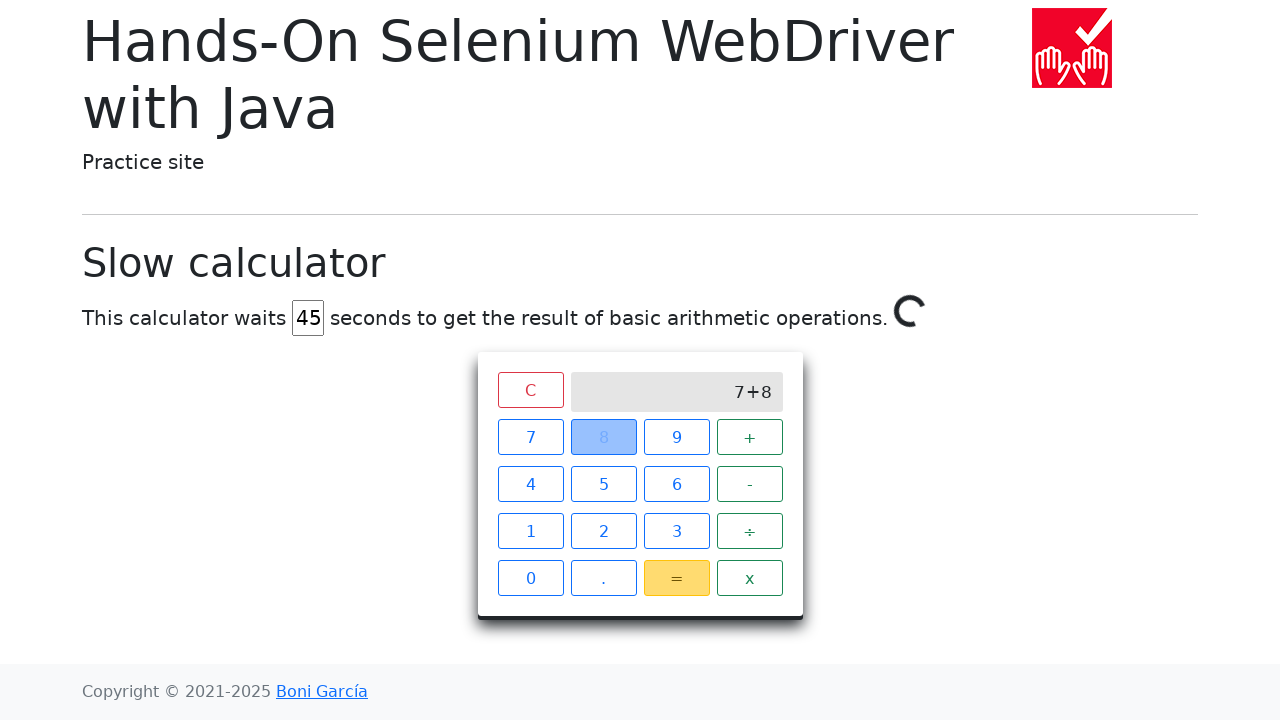

Result '15' displayed on calculator screen after 45 second delay
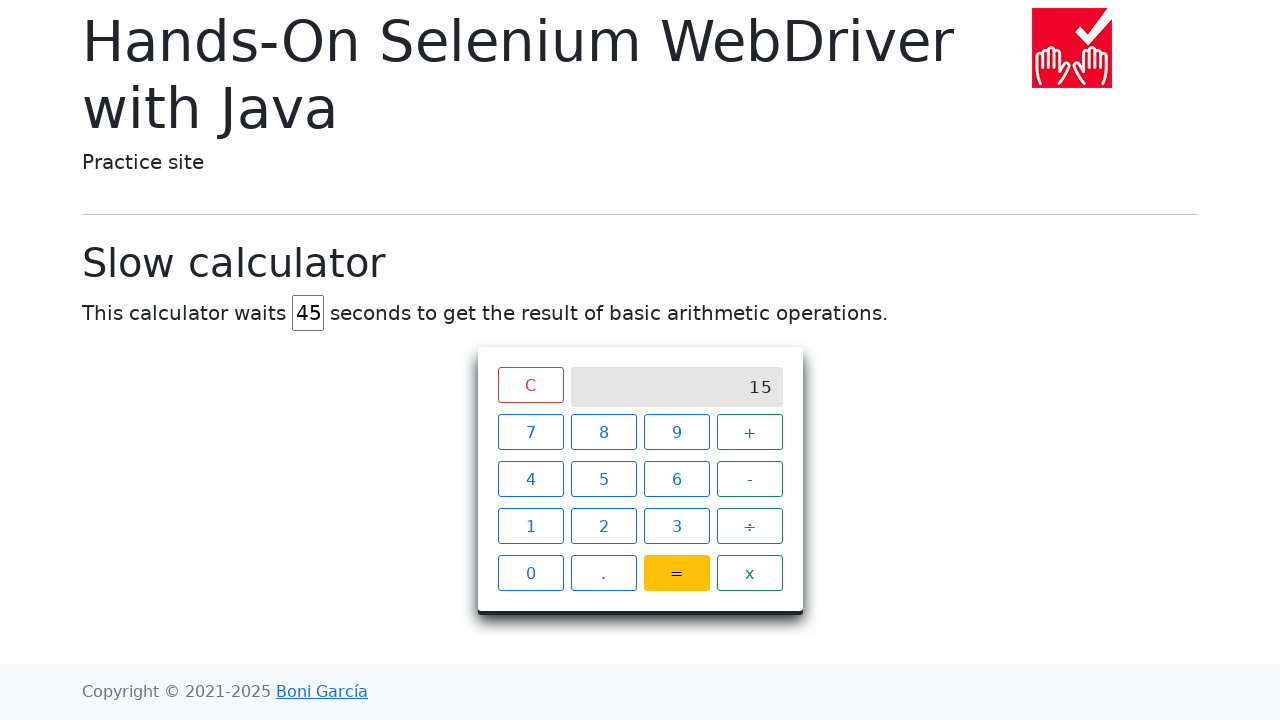

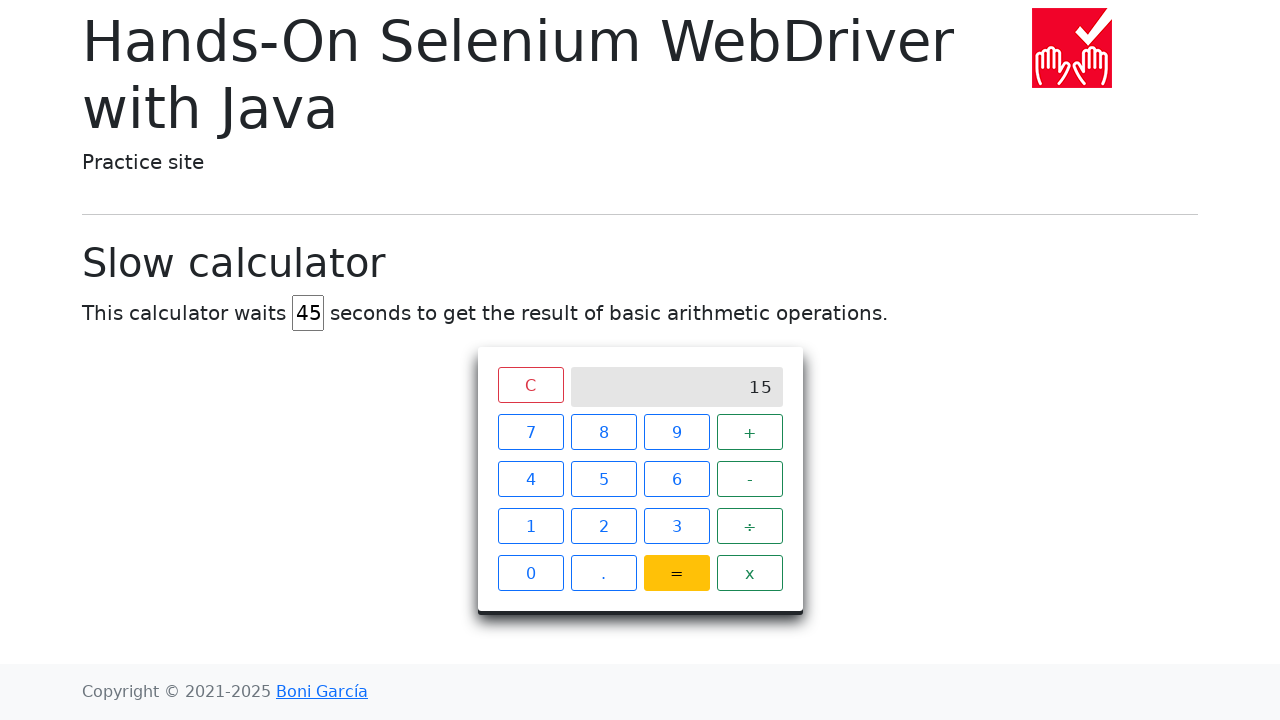